Tests a slow calculator application by setting a delay, performing an addition operation (7+8), and verifying the result equals 15

Starting URL: https://bonigarcia.dev/selenium-webdriver-java/slow-calculator.html

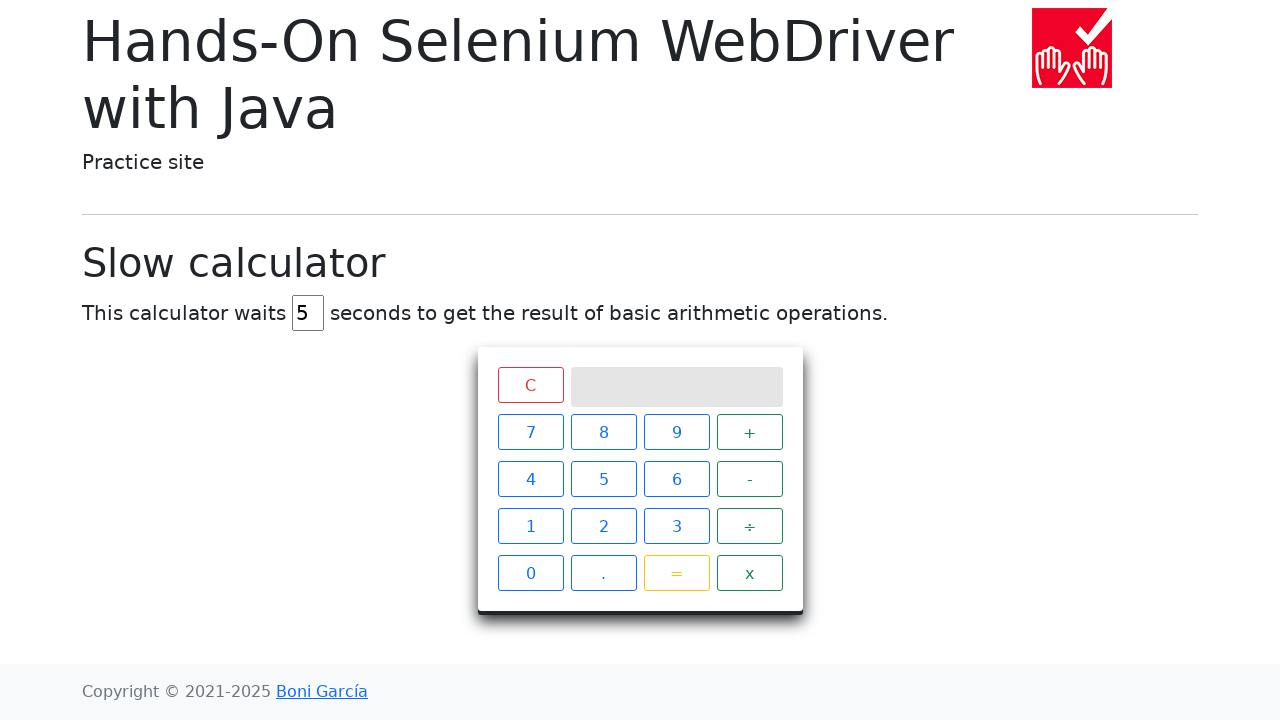

Cleared the delay field on #delay
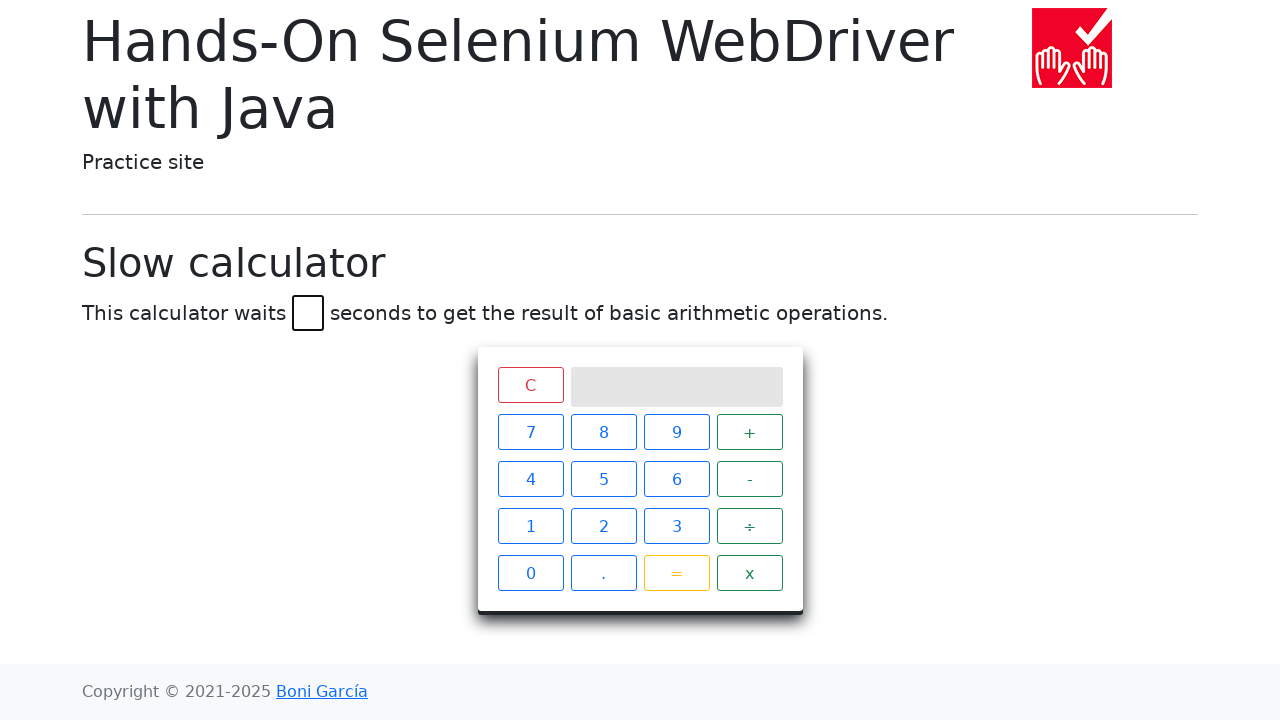

Set delay field to 45 seconds on #delay
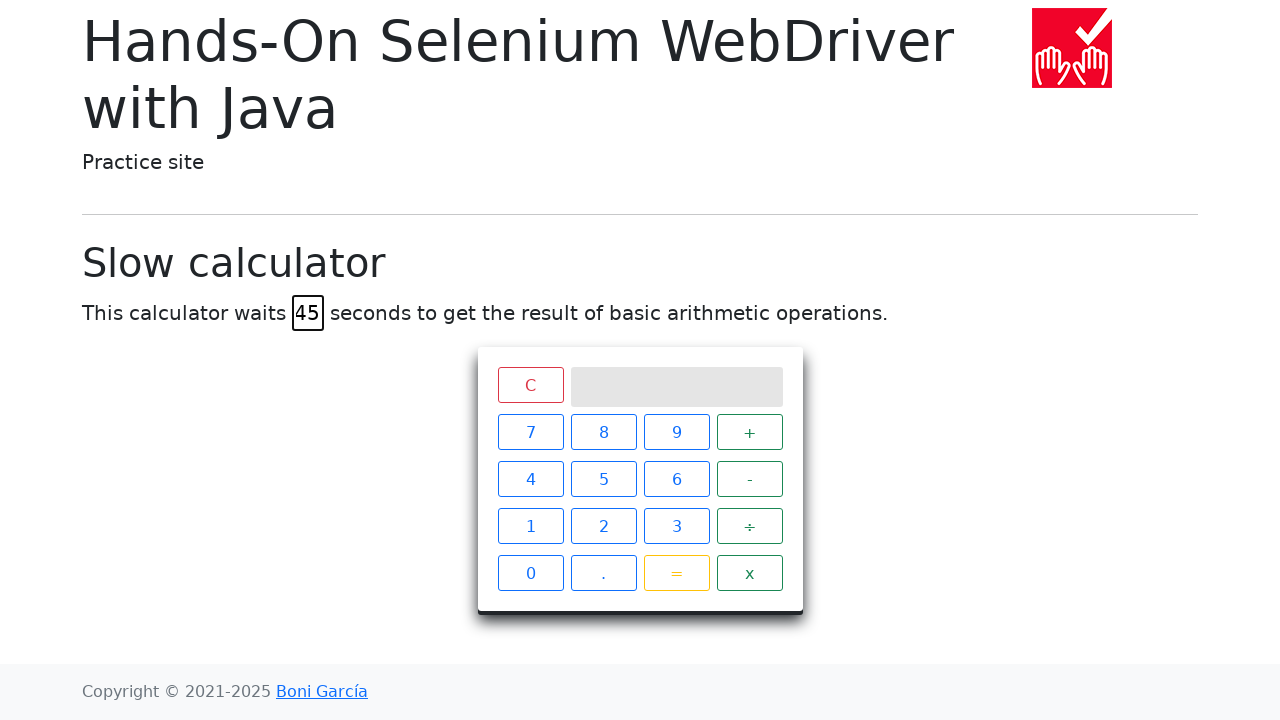

Clicked number 7 at (530, 432) on xpath=//span[text()='7']
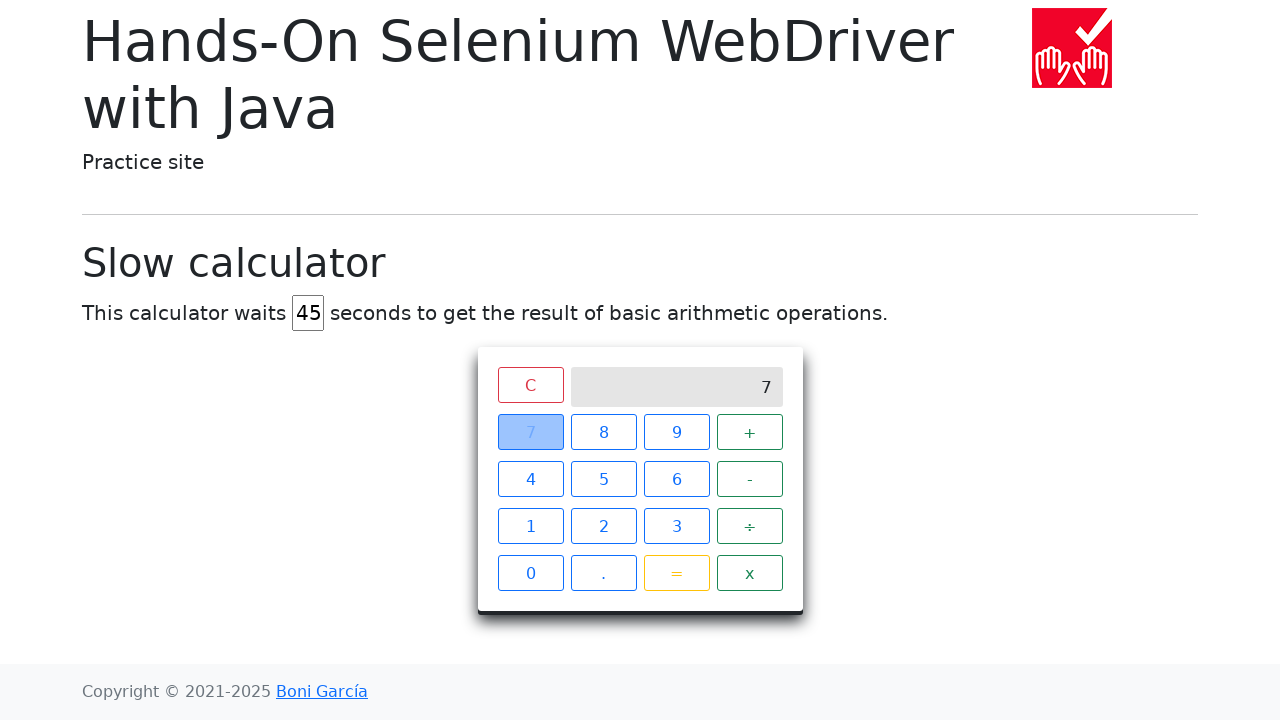

Clicked plus operator at (750, 432) on xpath=//span[text()='+']
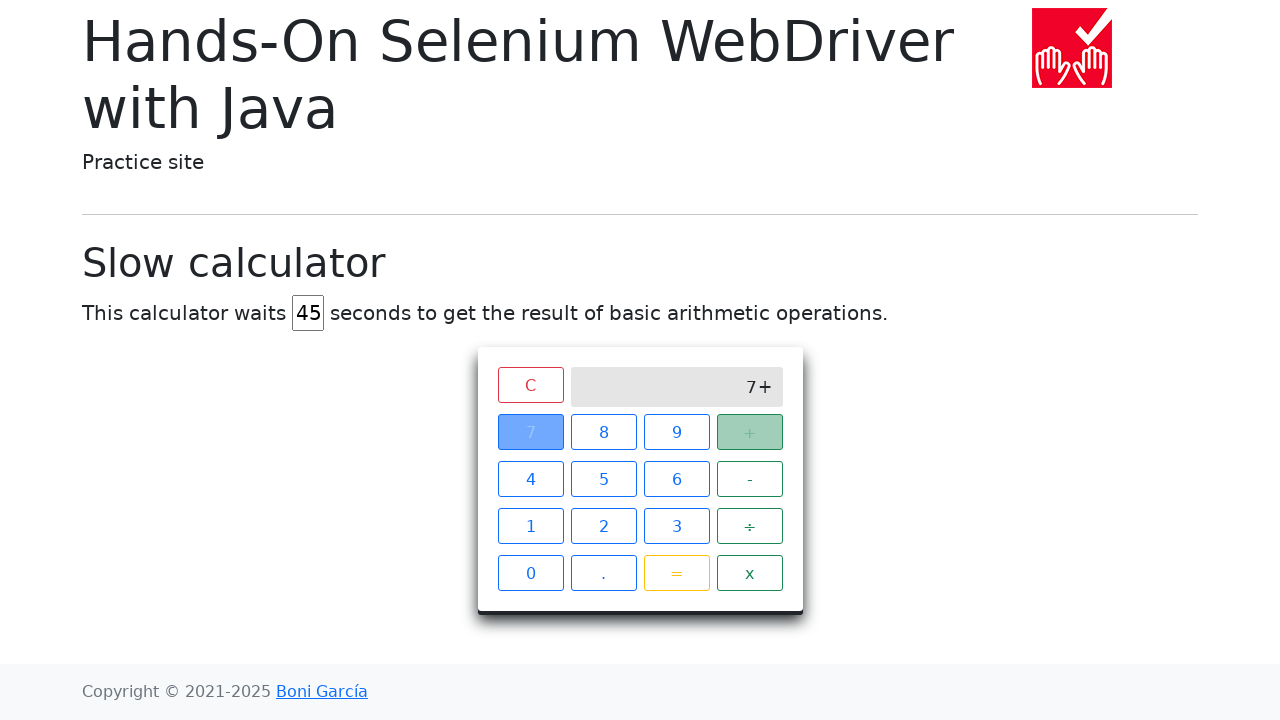

Clicked number 8 at (604, 432) on xpath=//span[text()='8']
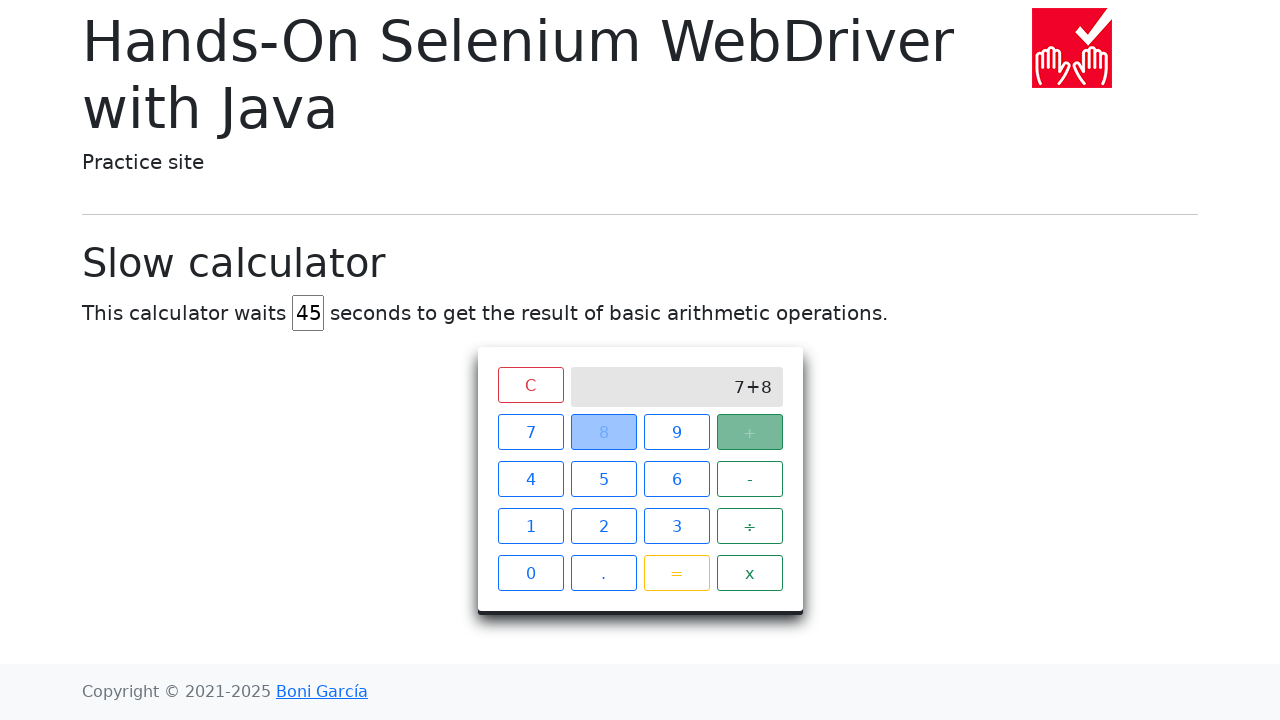

Clicked equals button to calculate 7+8 at (676, 573) on xpath=//span[text()='=']
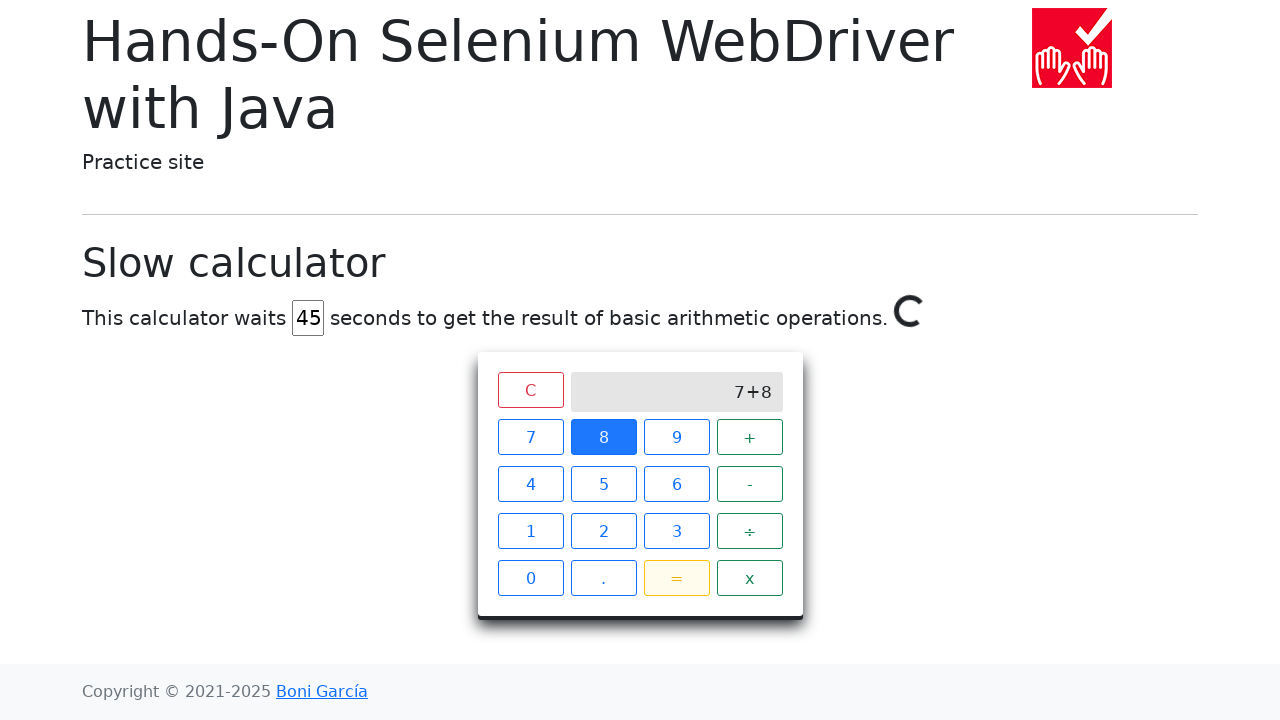

Verified calculator result equals 15
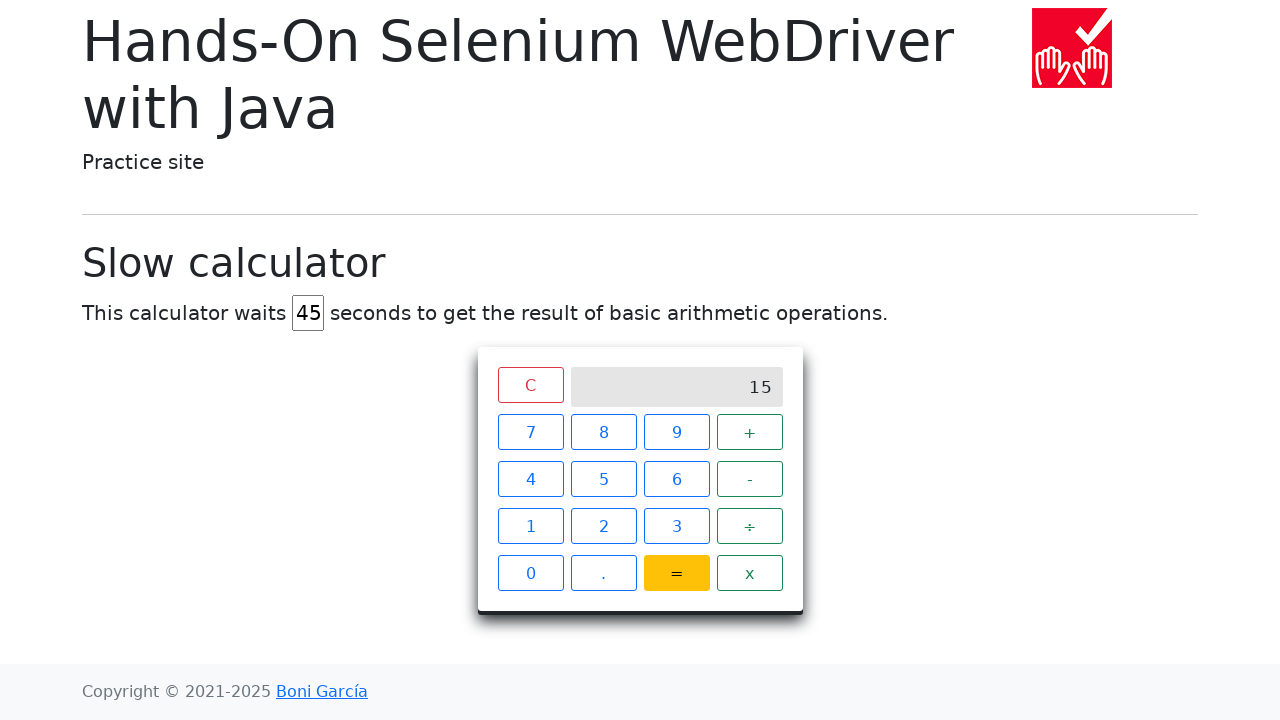

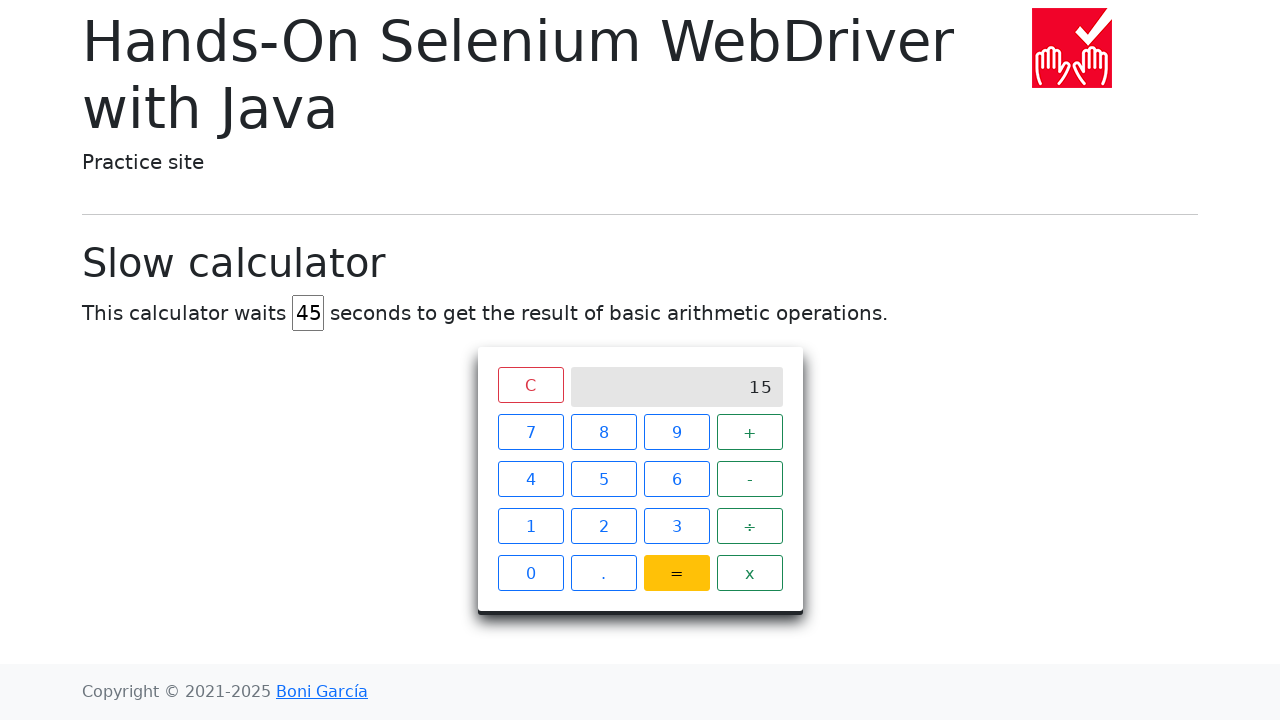